Tests window handling by opening a new window, switching between windows, and verifying content in each window

Starting URL: https://the-internet.herokuapp.com/windows

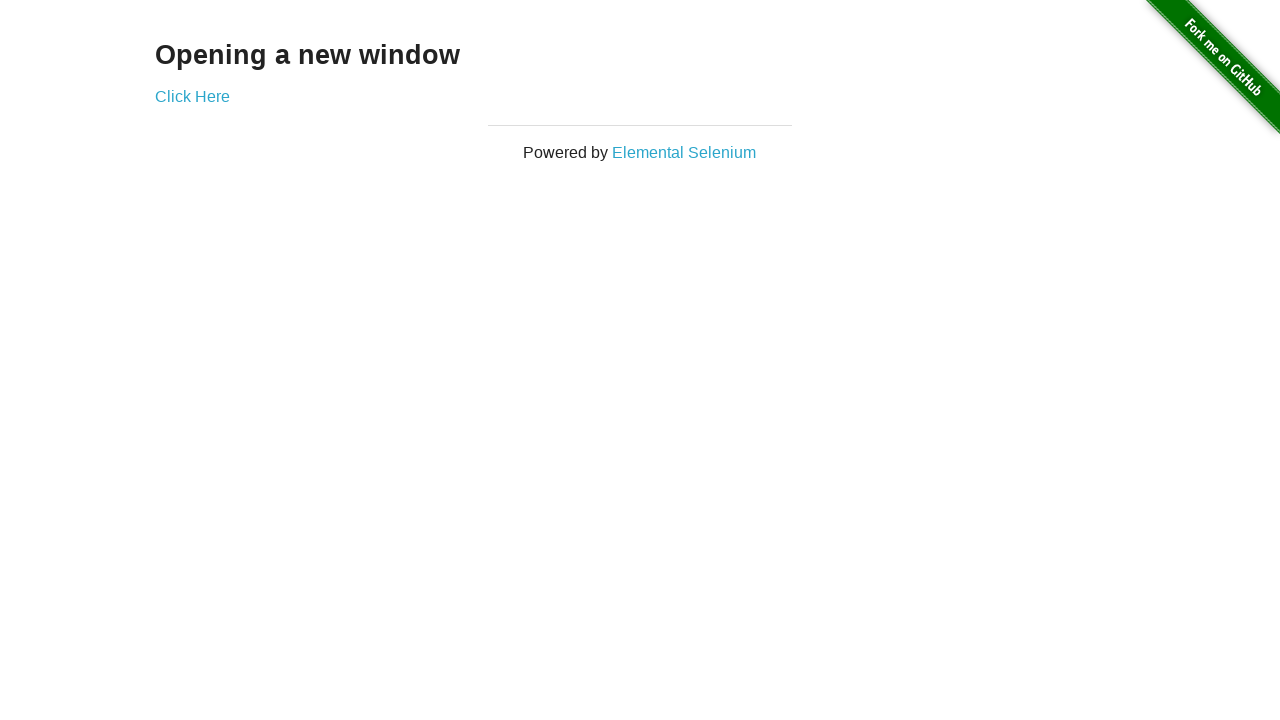

Clicked link to open new window at (192, 96) on xpath=//a[@href='/windows/new']
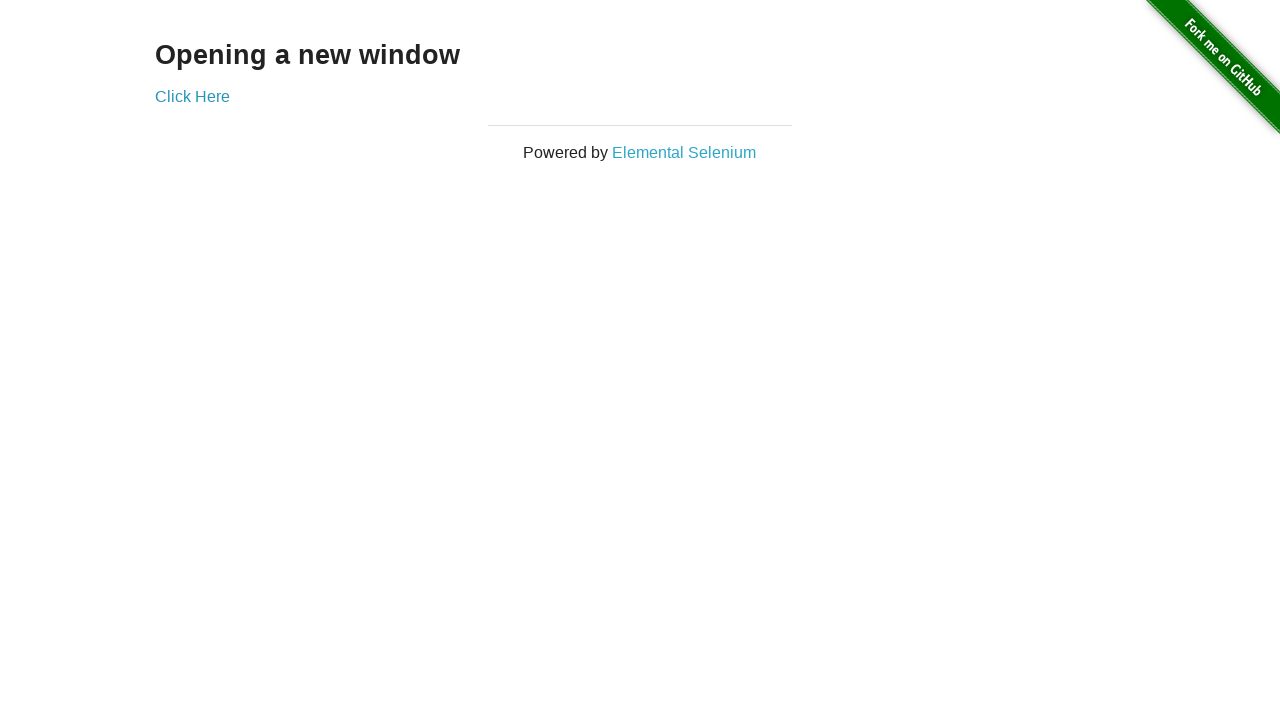

Retrieved heading text from new window: New Window
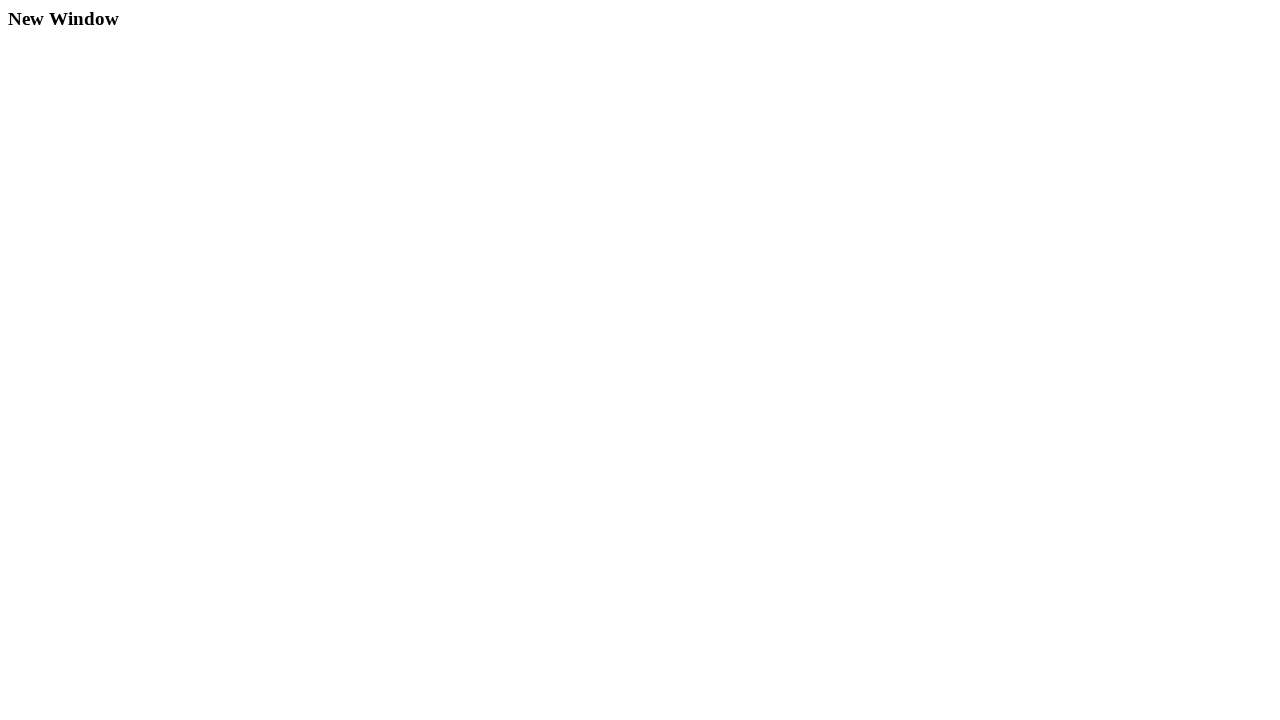

Closed the new window
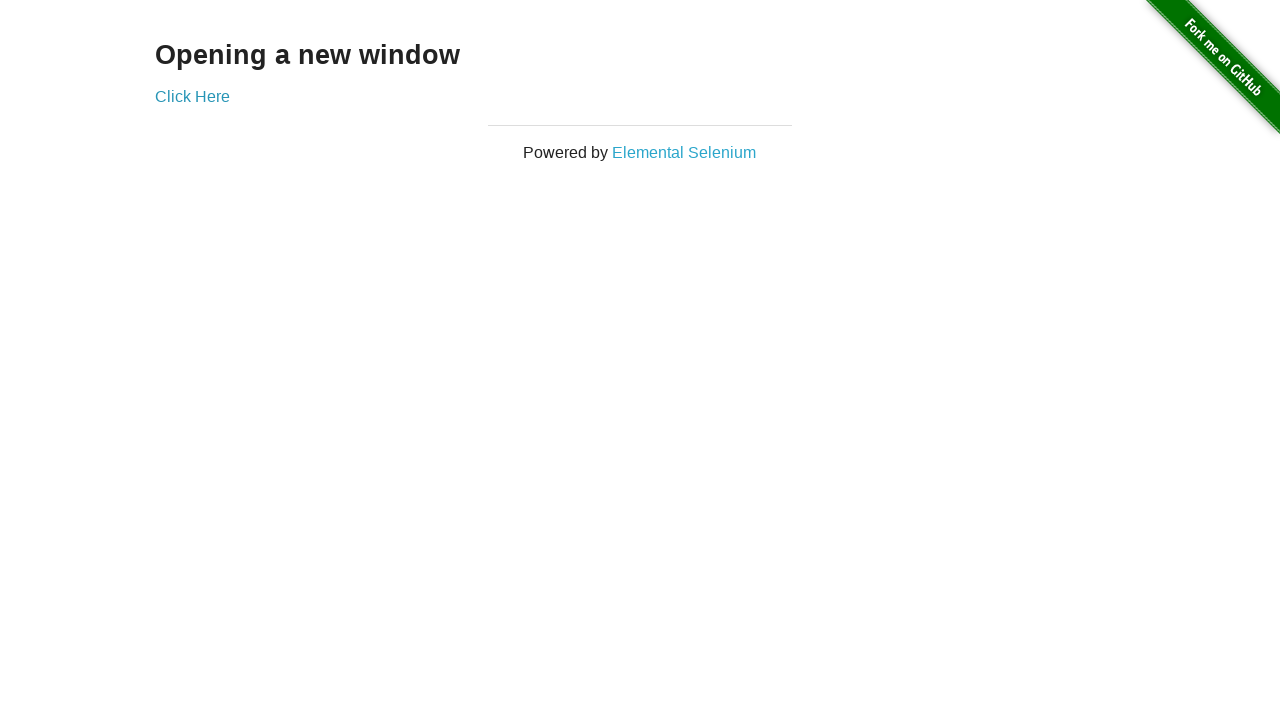

Retrieved heading text from original window: Opening a new window
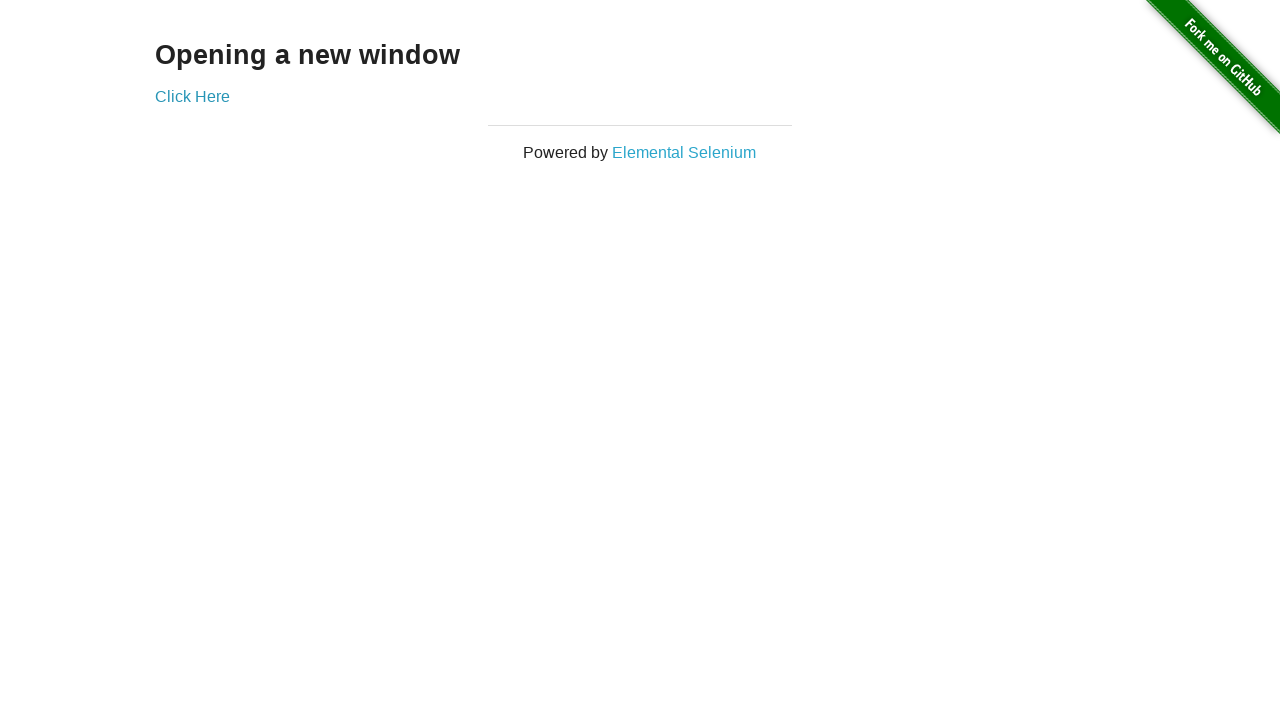

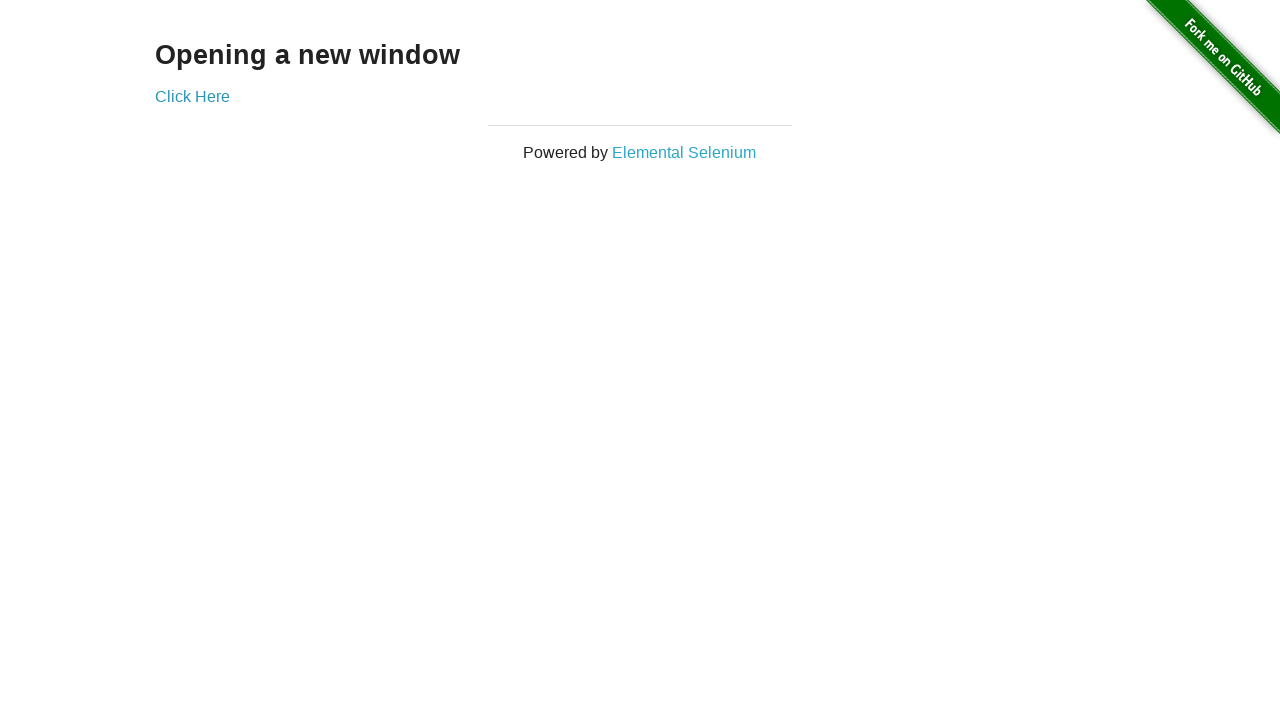